Navigates to JPL Space image page, clicks the full image button, and verifies the featured image modal appears

Starting URL: https://data-class-jpl-space.s3.amazonaws.com/JPL_Space/index.html

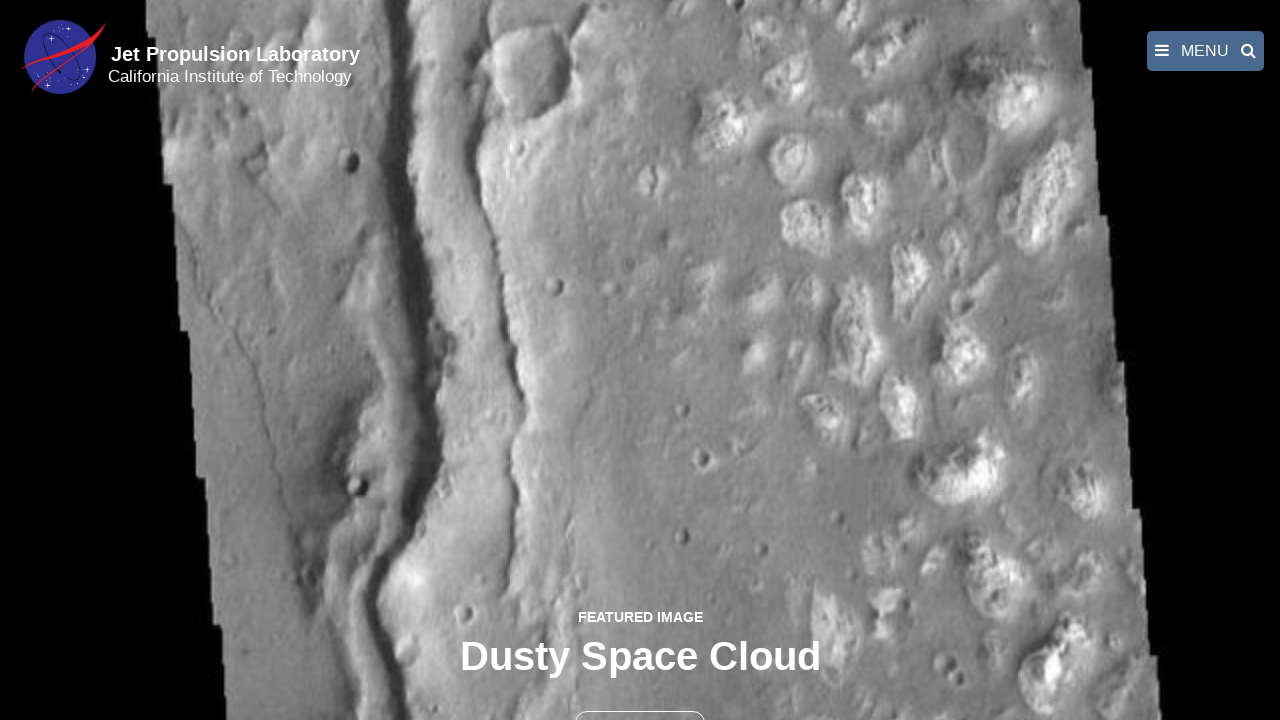

Navigated to JPL Space image page
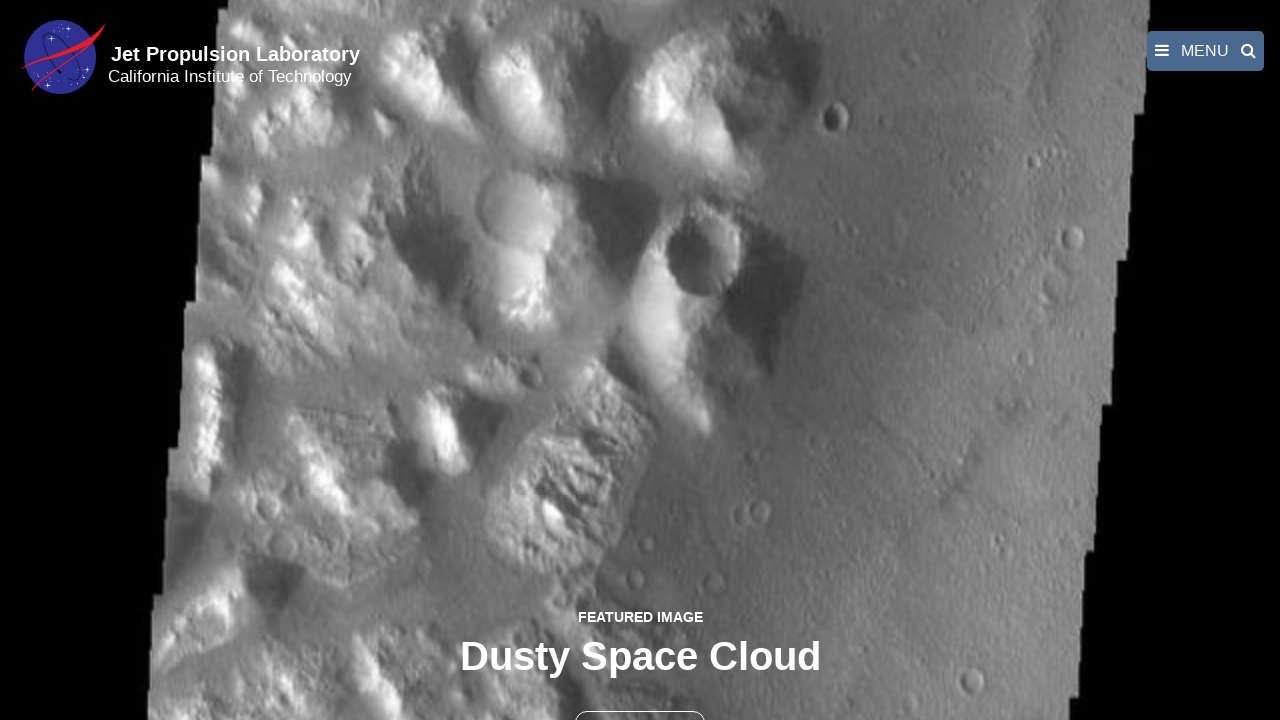

Clicked the full image button at (640, 699) on button >> nth=1
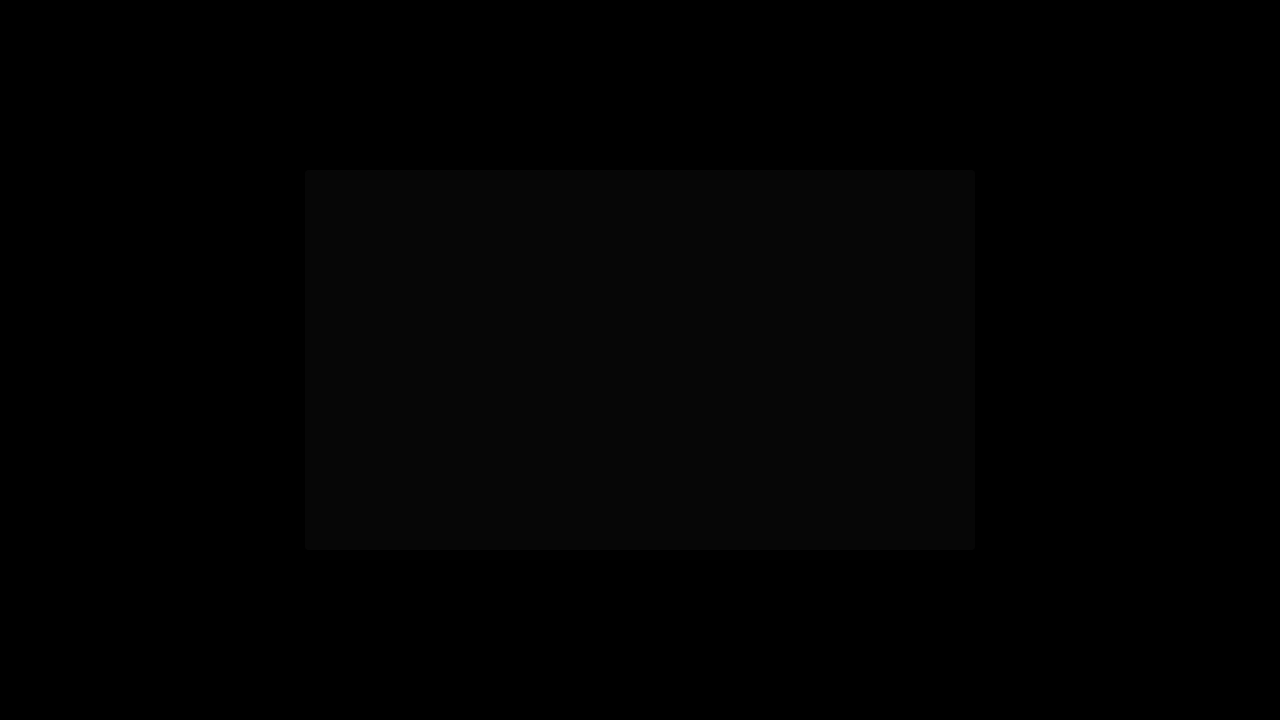

Featured image modal appeared with fancybox image element
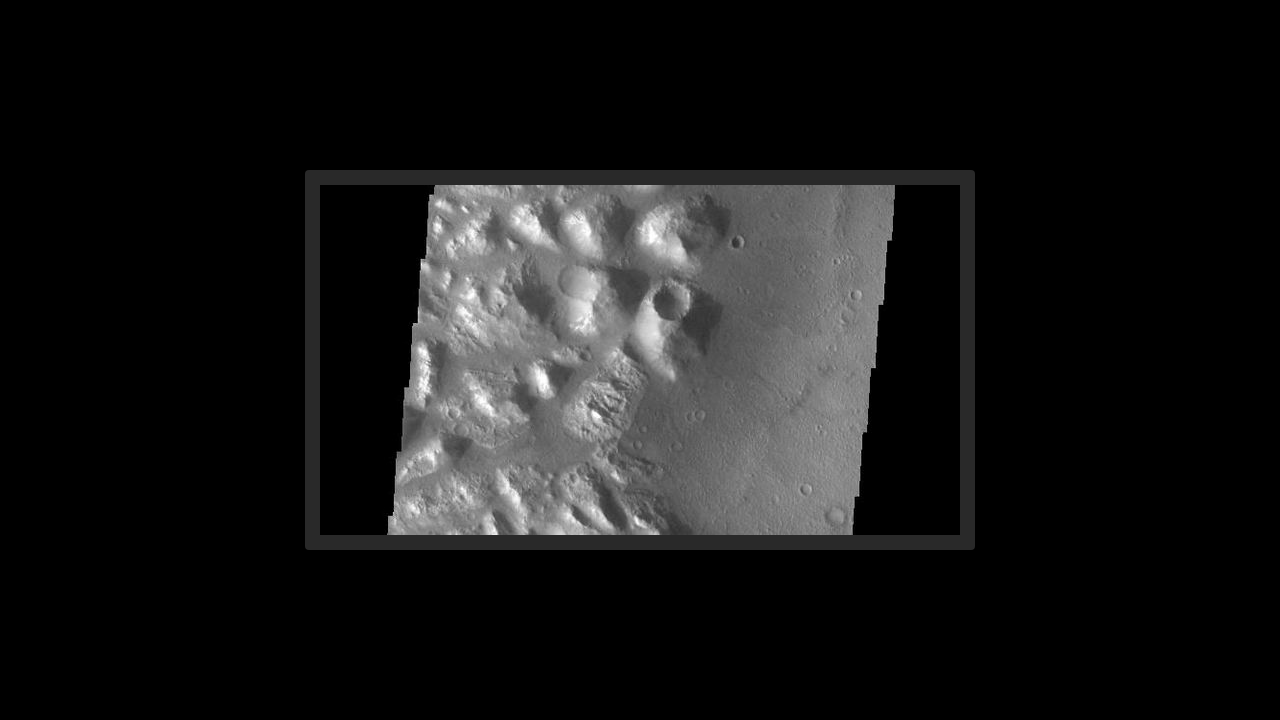

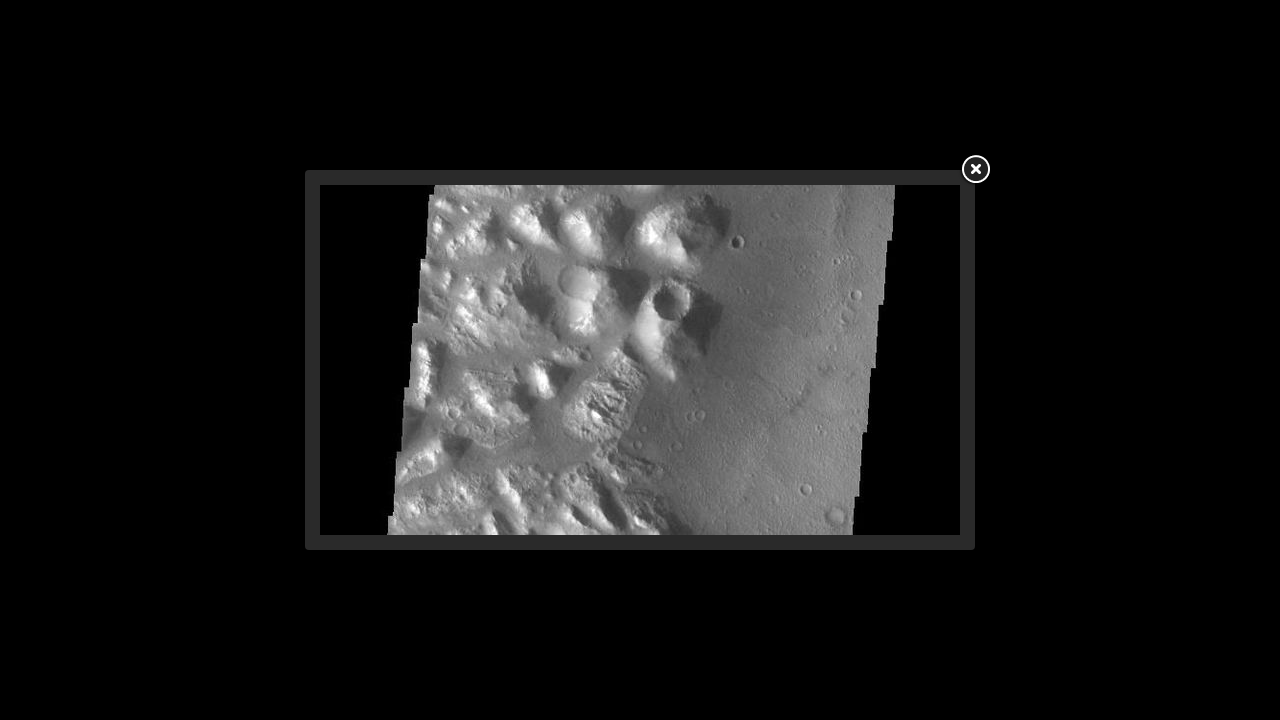